Tests radio button functionality by navigating to the Radio Button page and selecting a radio option.

Starting URL: https://www.tutorialspoint.com/selenium/practice/slider.php

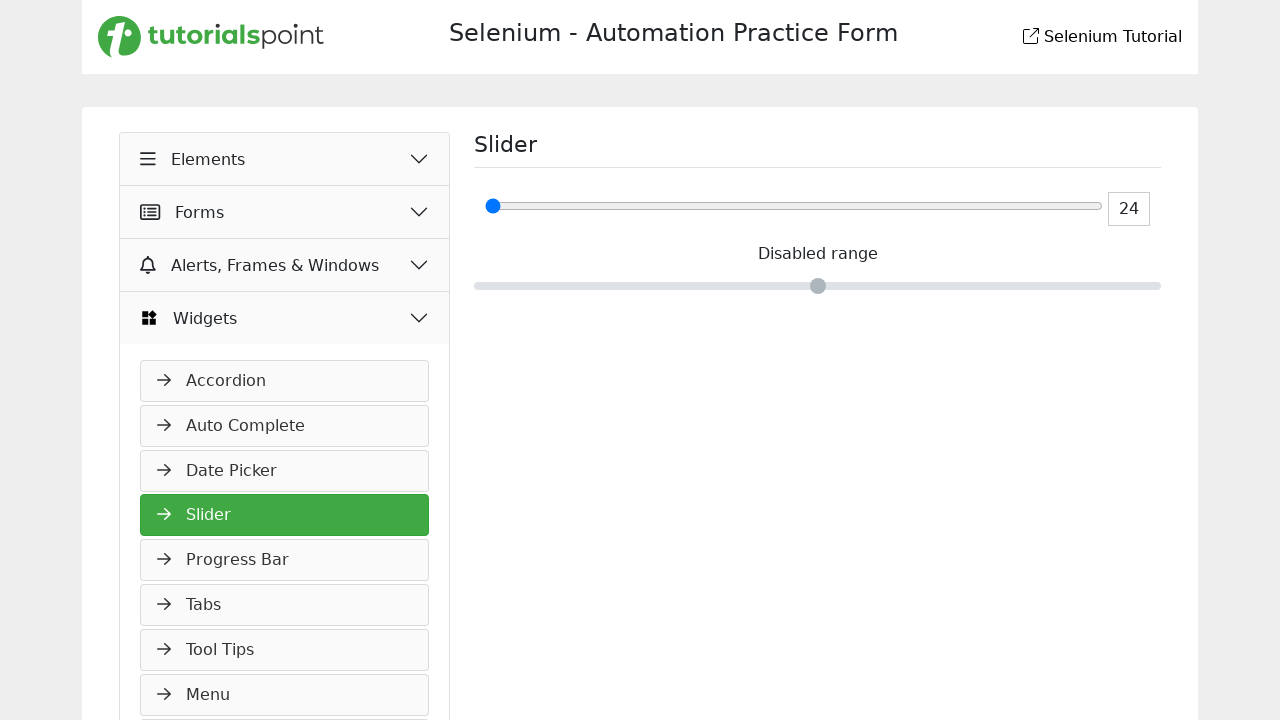

Clicked on Elements button at (285, 159) on xpath=//button[normalize-space()='Elements']
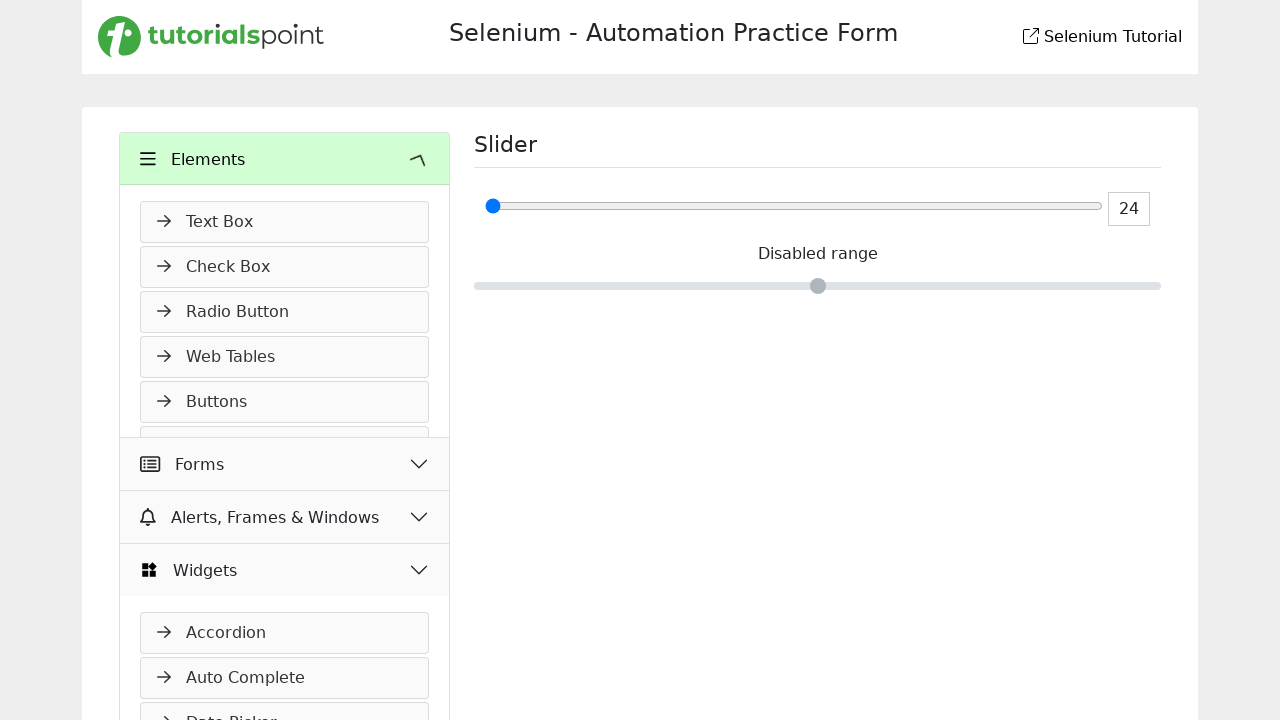

Clicked on Radio Button link at (285, 312) on (//a[normalize-space()='Radio Button'])[1]
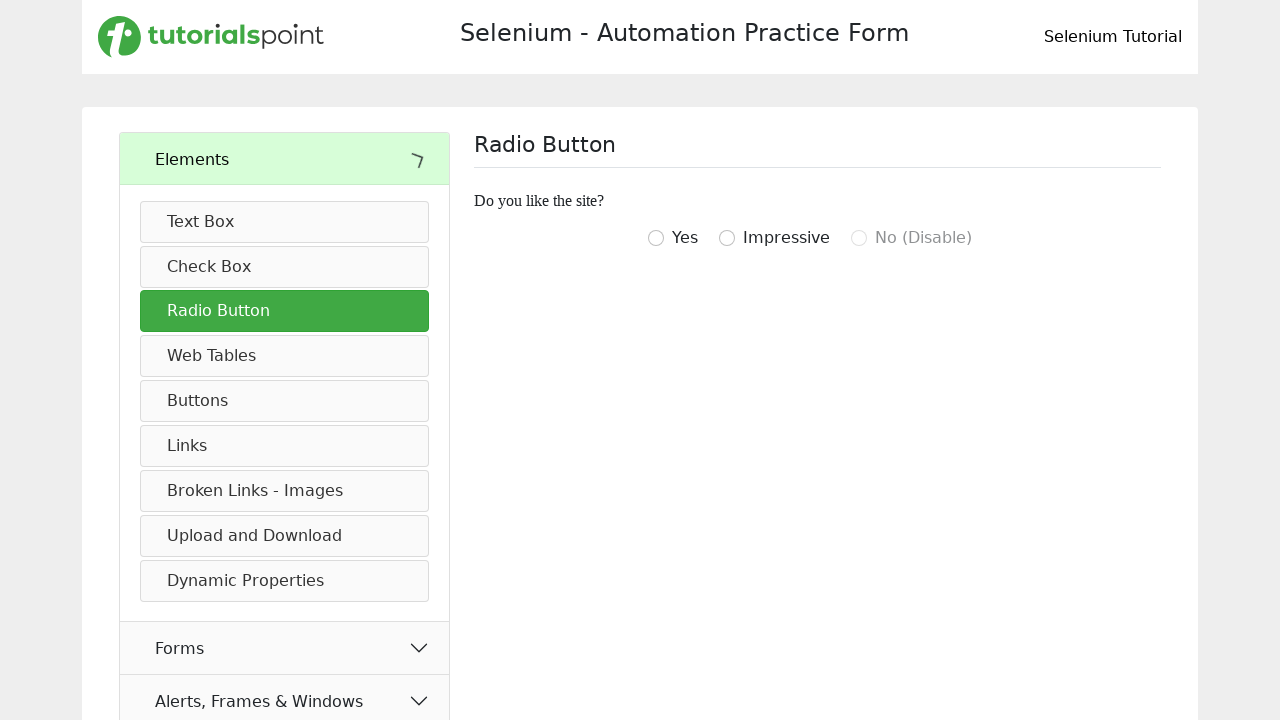

Radio Button page content loaded
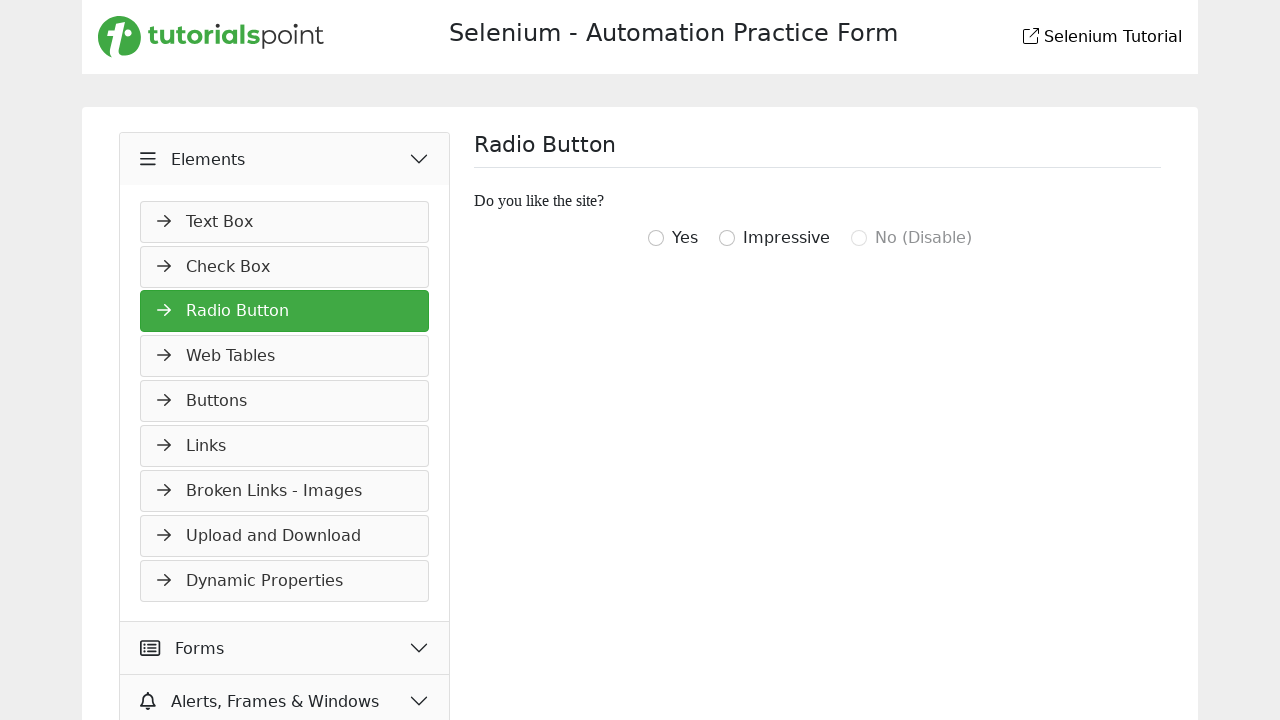

Selected radio button with value 'igottwo' at (656, 238) on xpath=//input[@value='igottwo']
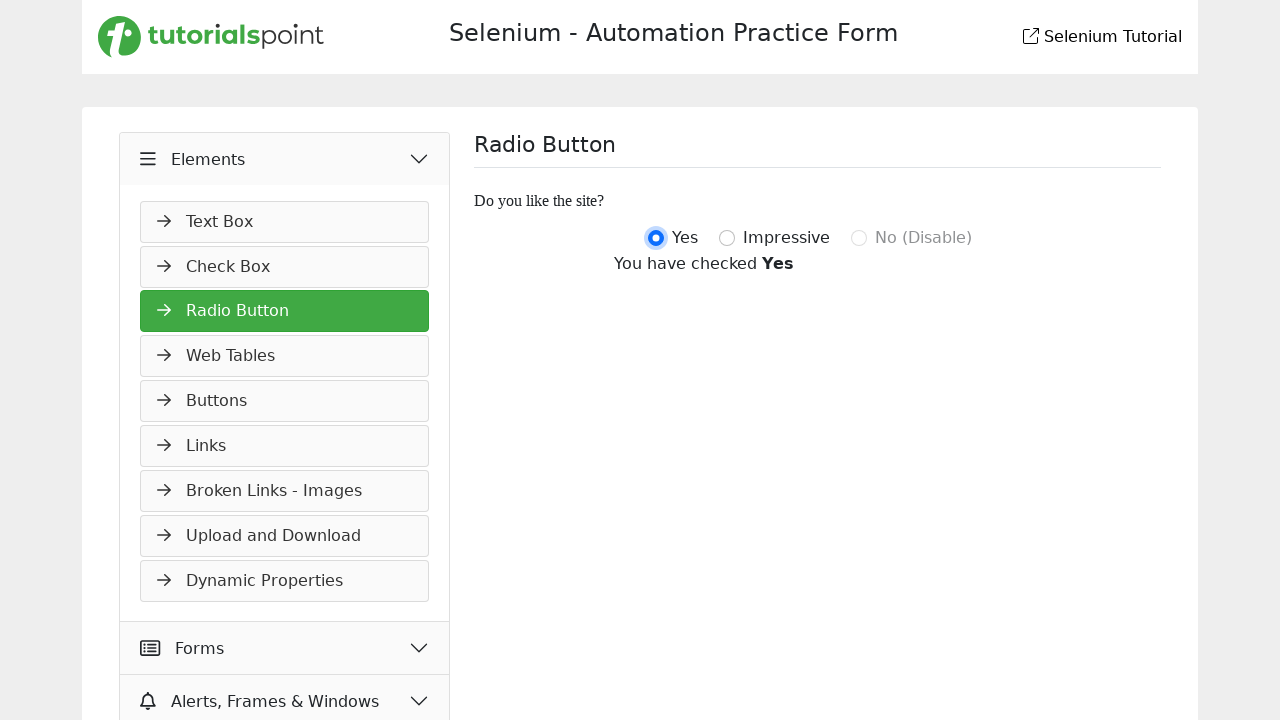

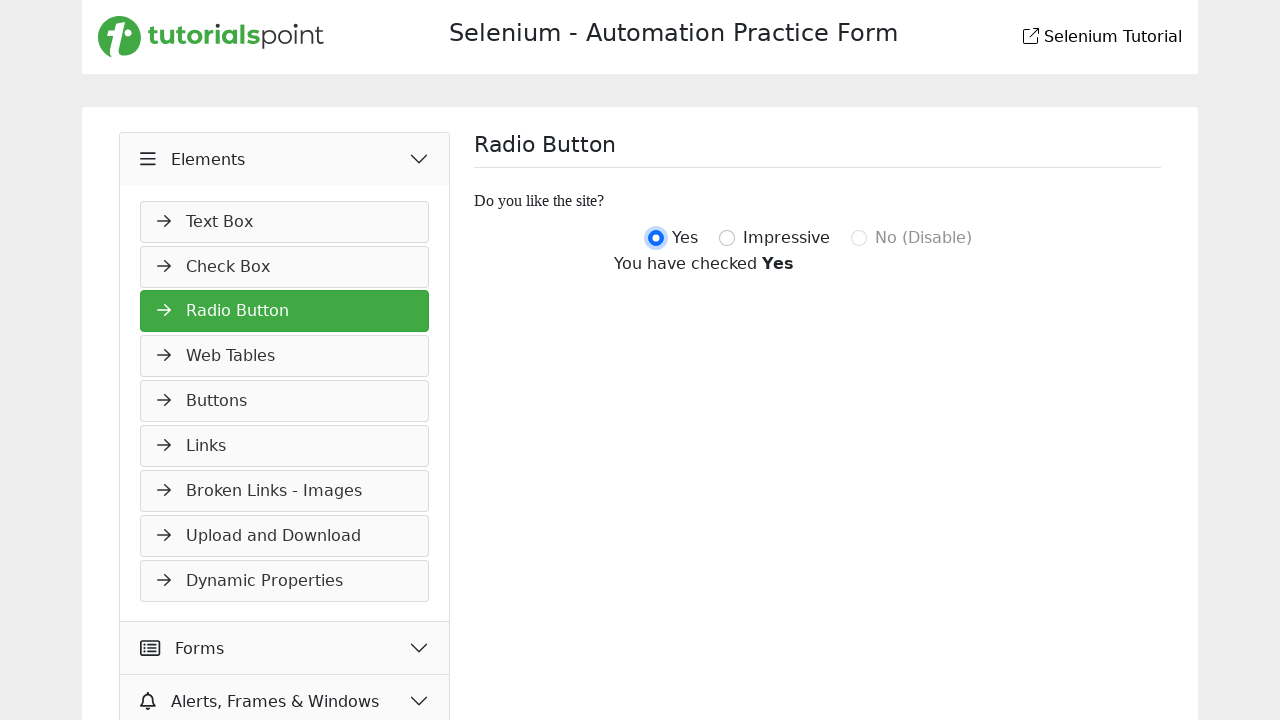